Tests drag and drop functionality by dragging element from column A to column B on The Internet demo site

Starting URL: https://the-internet.herokuapp.com/drag_and_drop

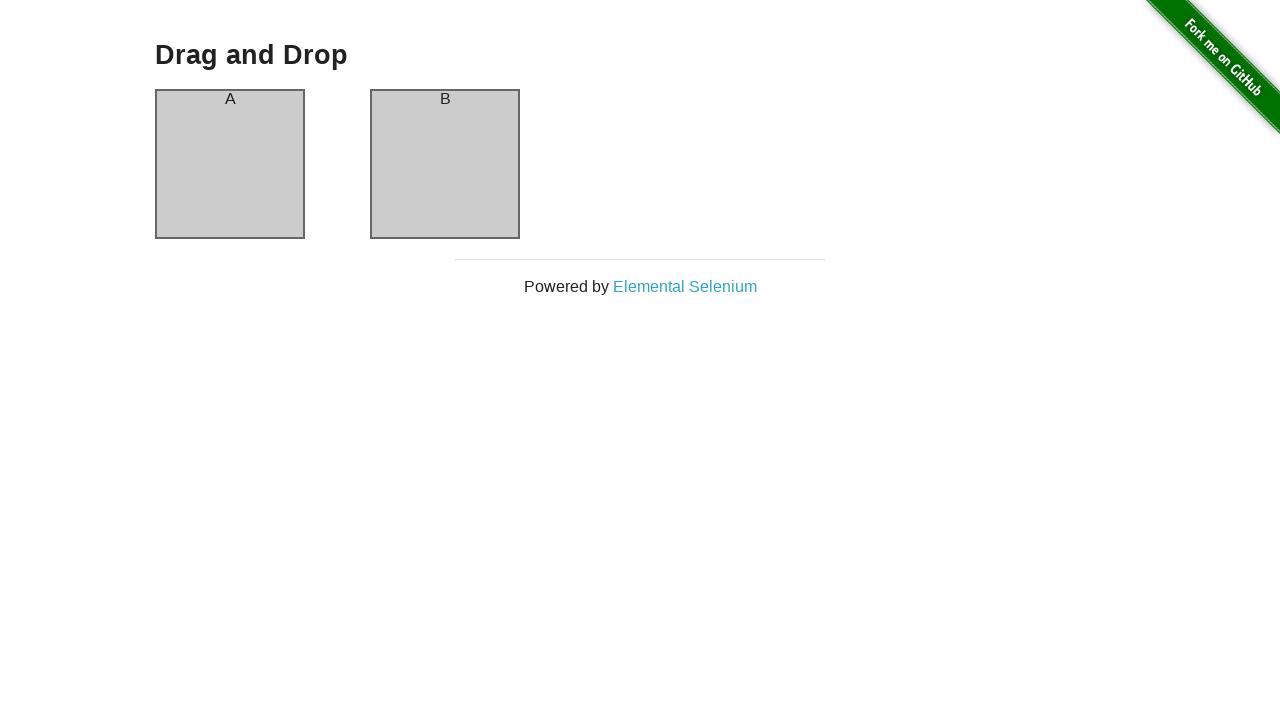

Located source element in column A
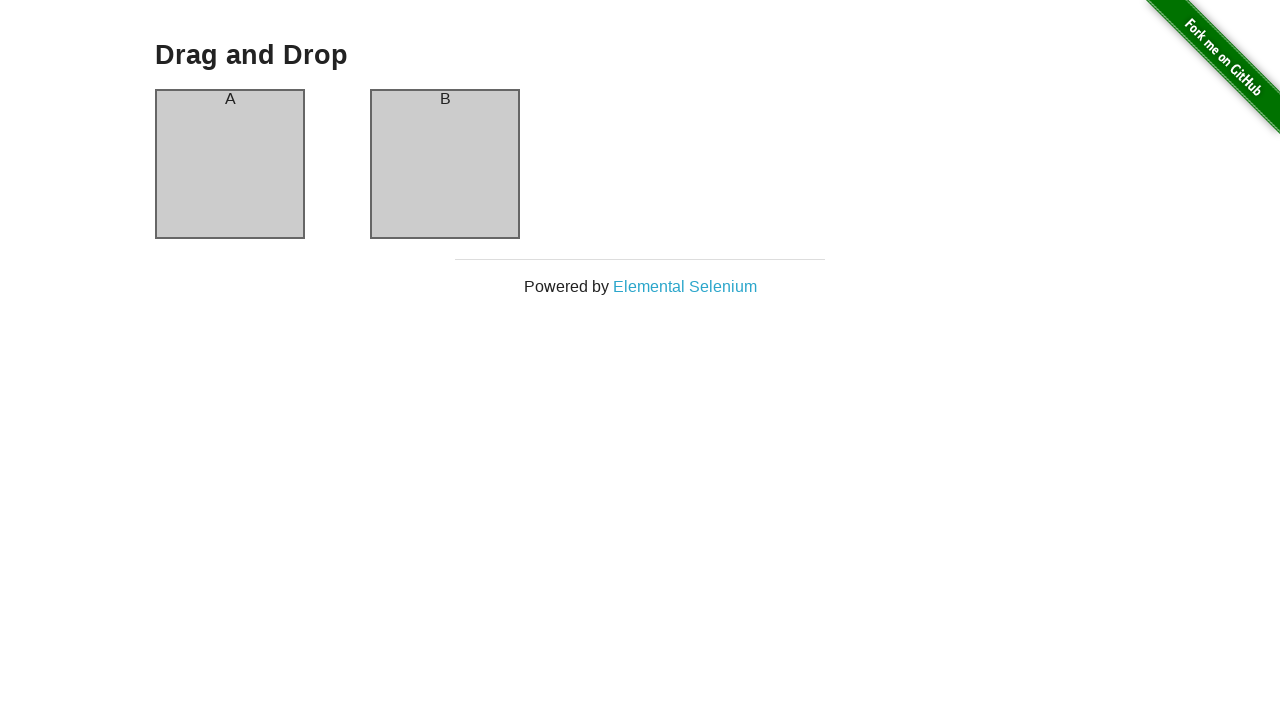

Located target element in column B
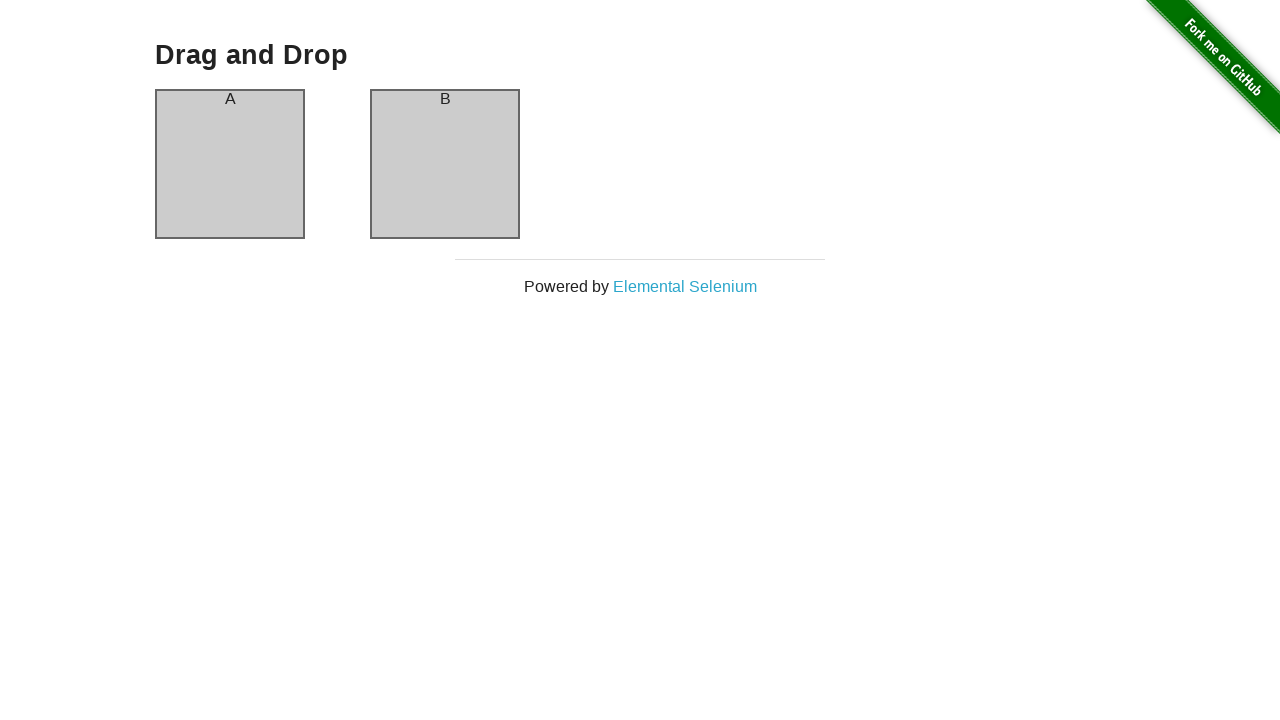

Dragged element from column A to column B at (445, 164)
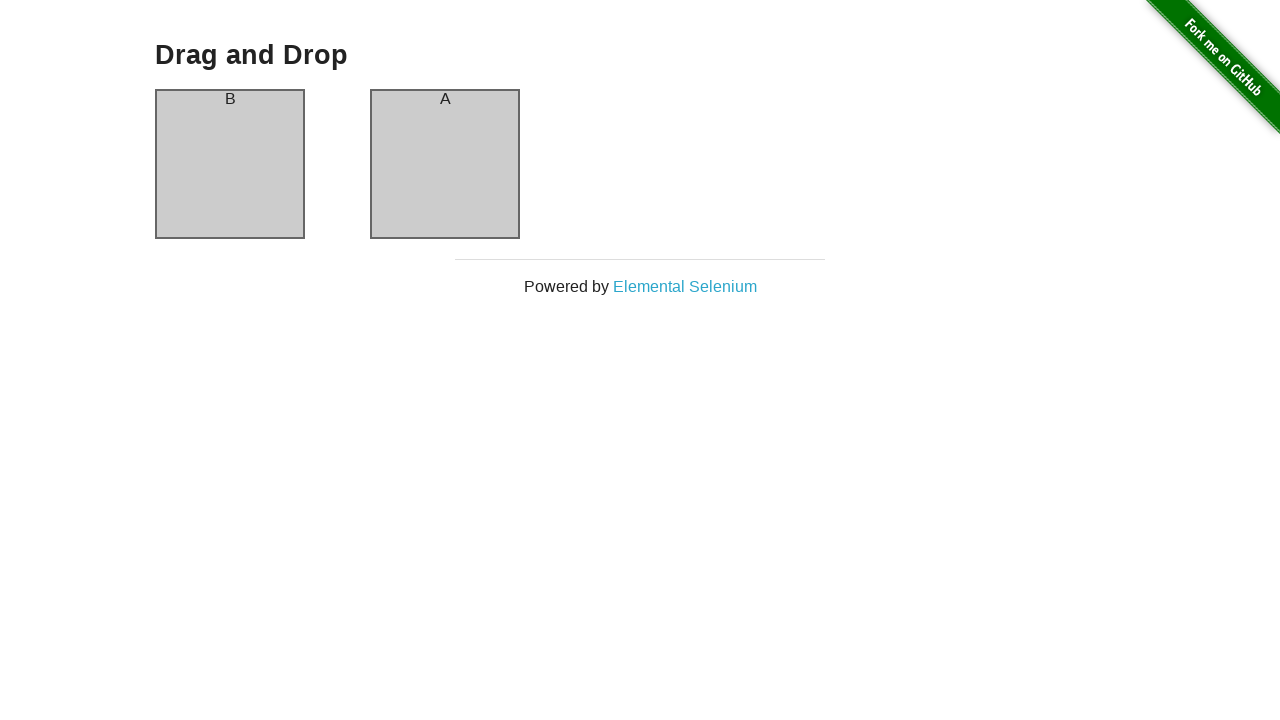

Waited 1 second for drag and drop to complete
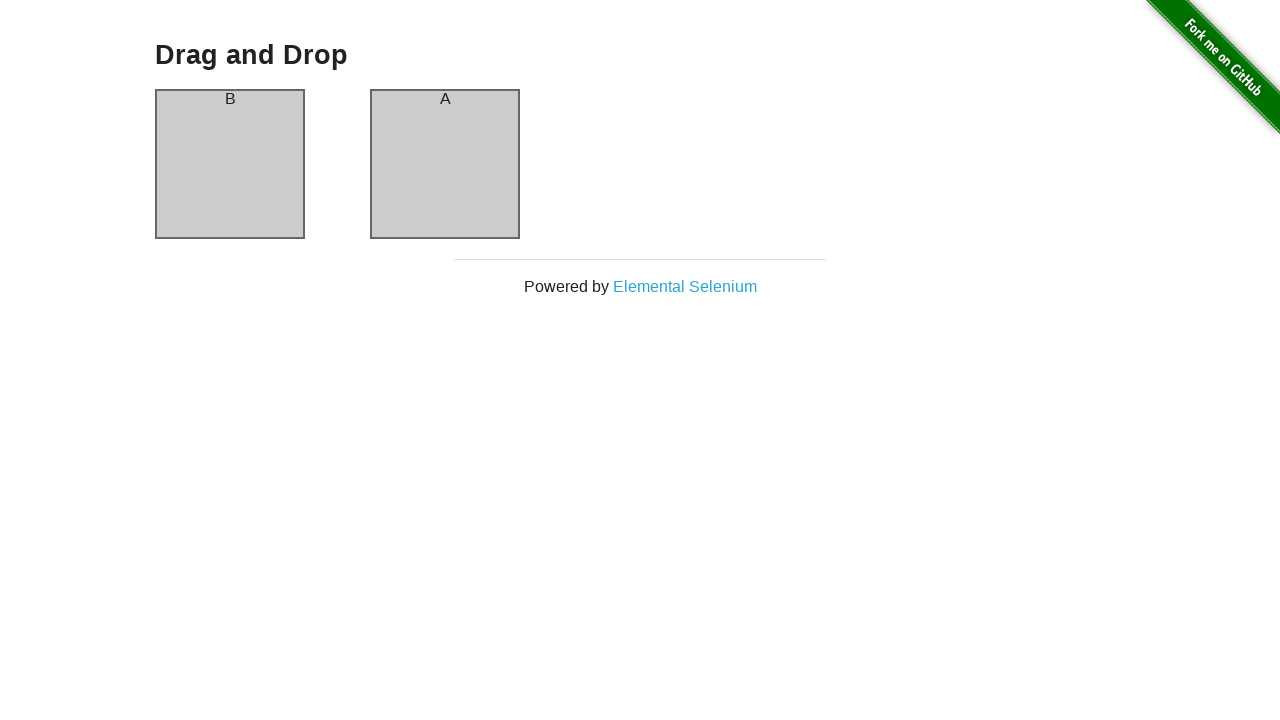

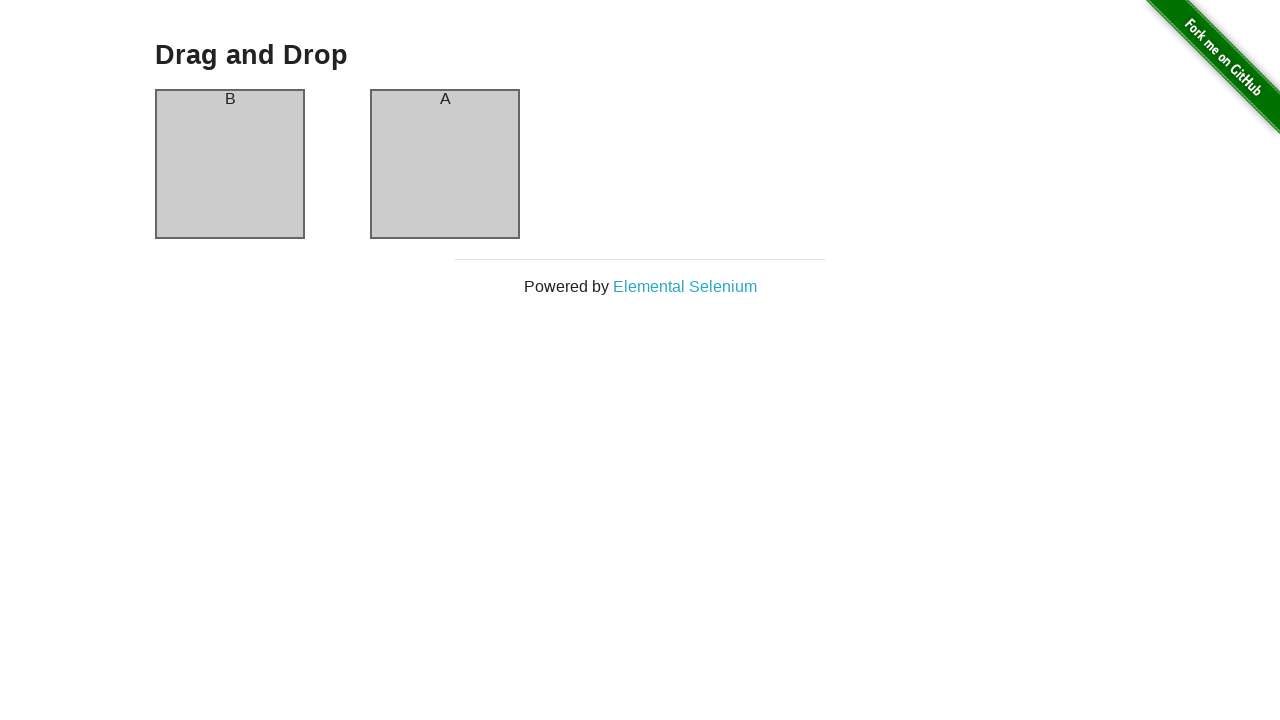